Tests a web form page by filling email and age fields, clicking submit buttons, toggling checkboxes, and interacting with various dropdown/select elements including multi-select listboxes.

Starting URL: https://www.selenium.dev/selenium/web/formPage.html

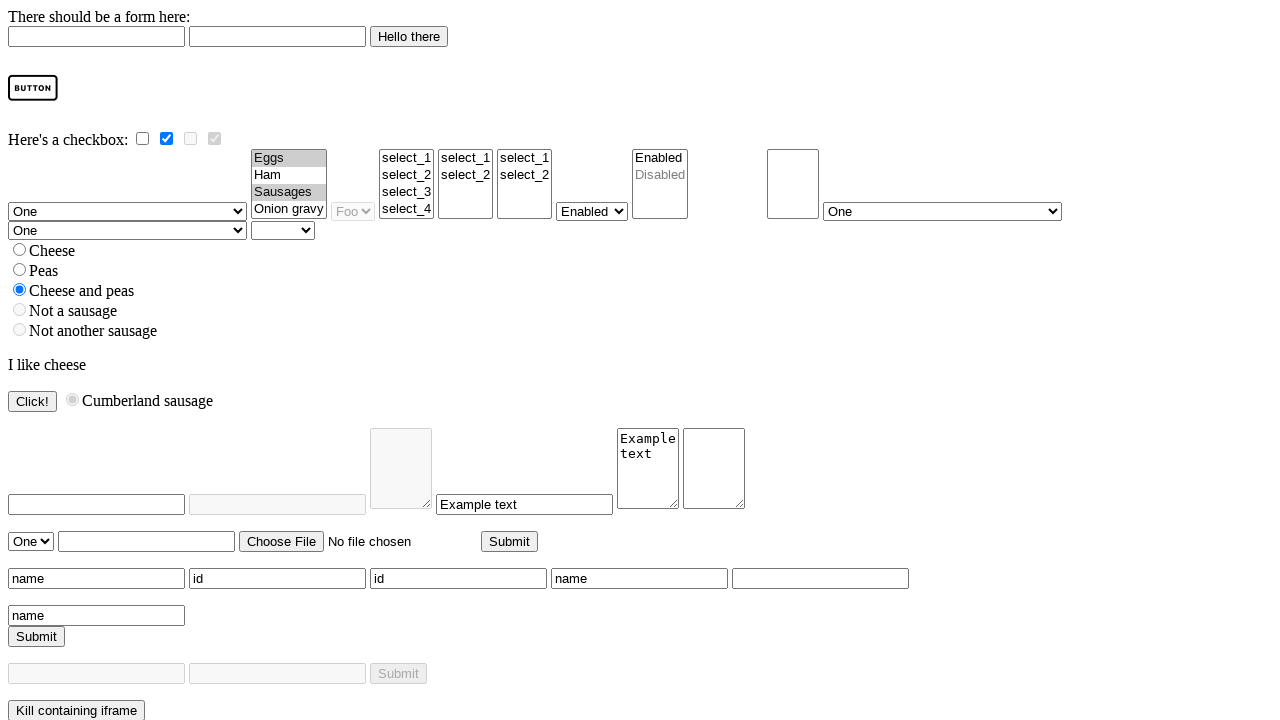

Filled email field with 'marcus@testmail.com' on #email
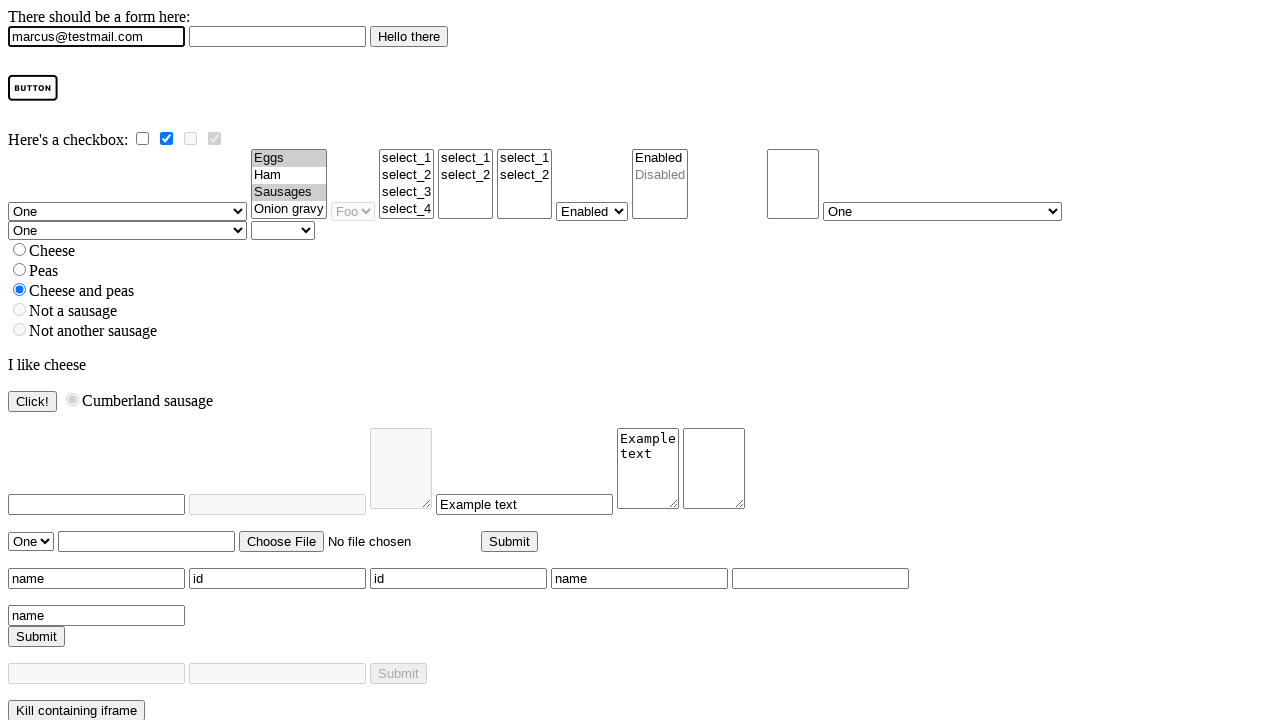

Filled age field with '28' on #age
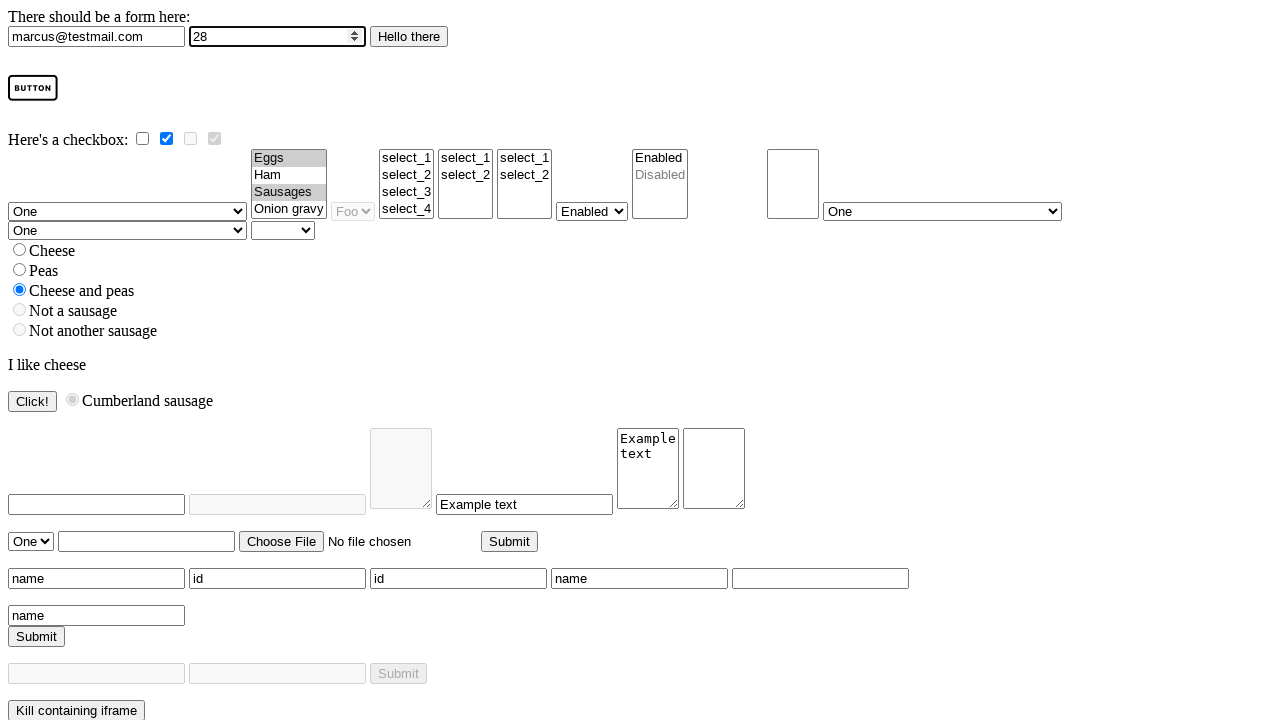

Clicked submit button to submit form at (409, 36) on #submitButton
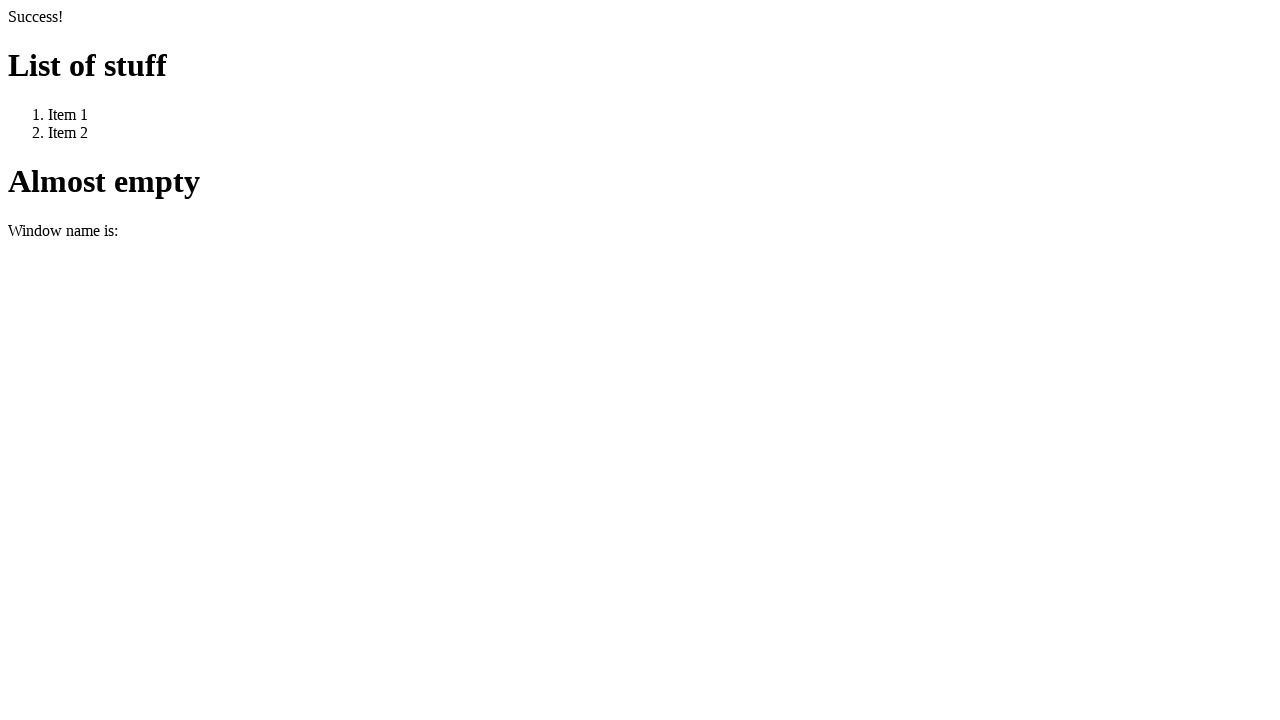

Success page loaded (greeting element visible)
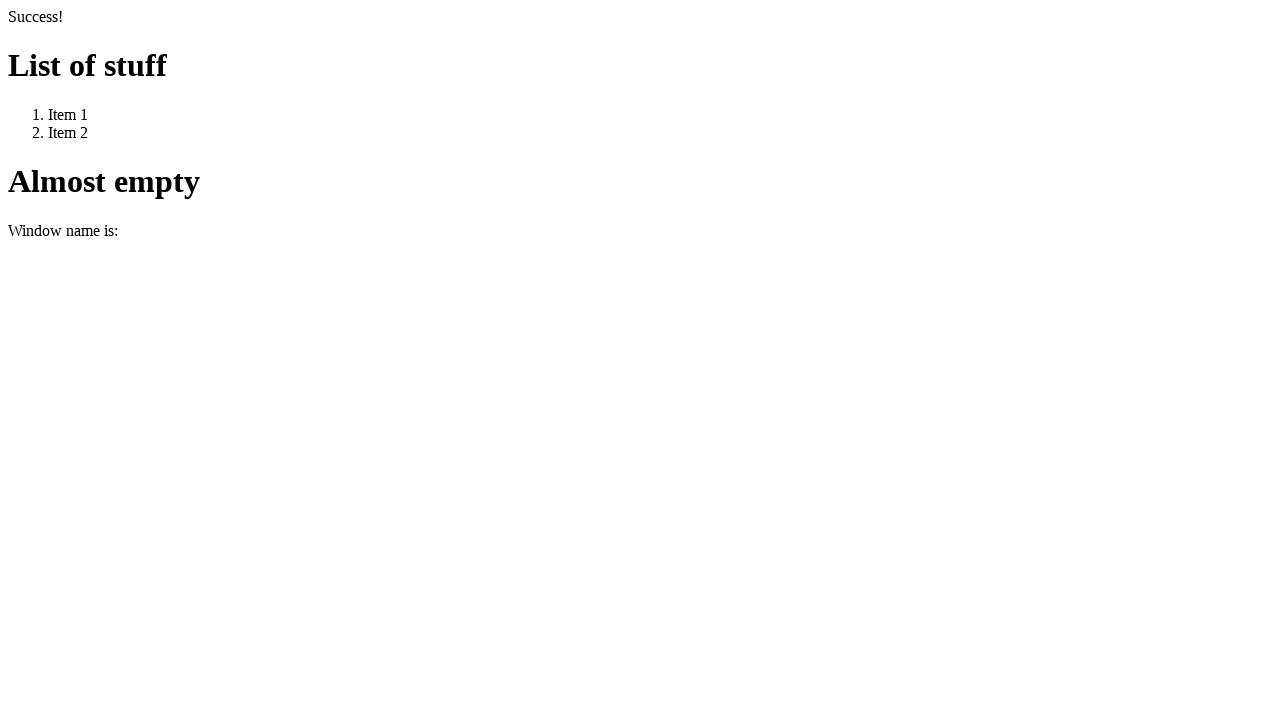

Navigated back to form page
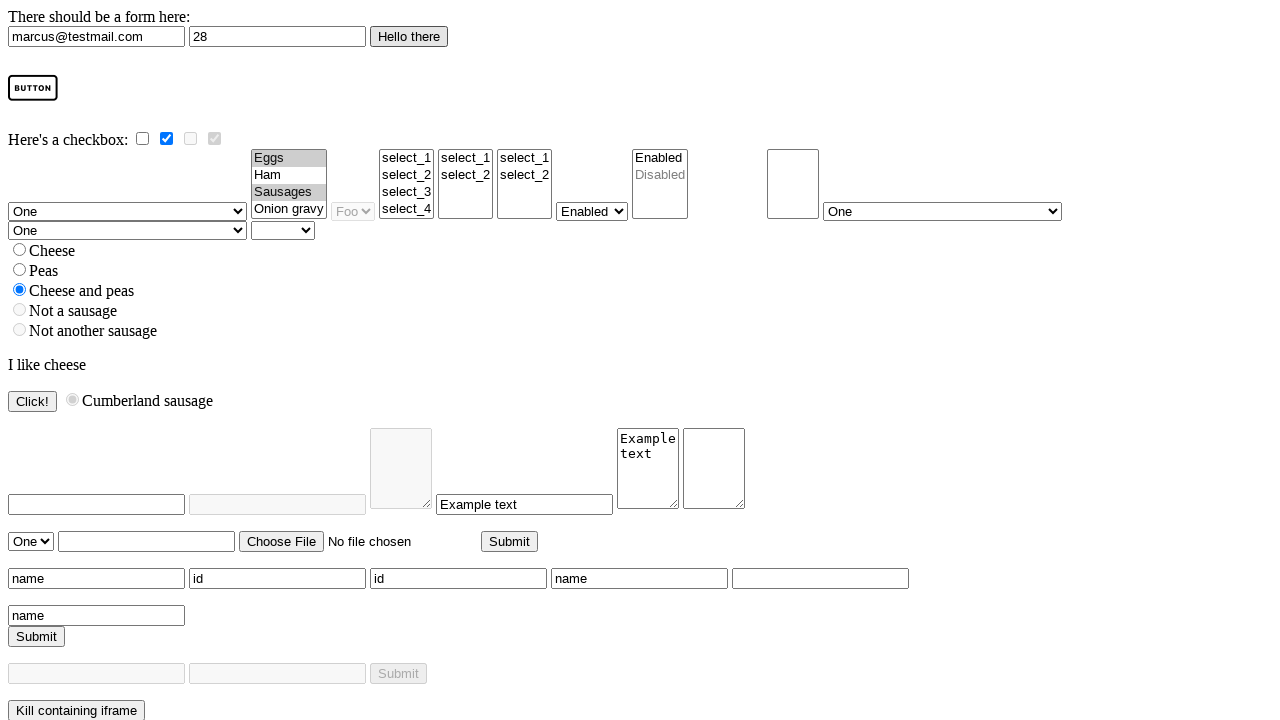

Clicked image button at (33, 88) on #imageButton
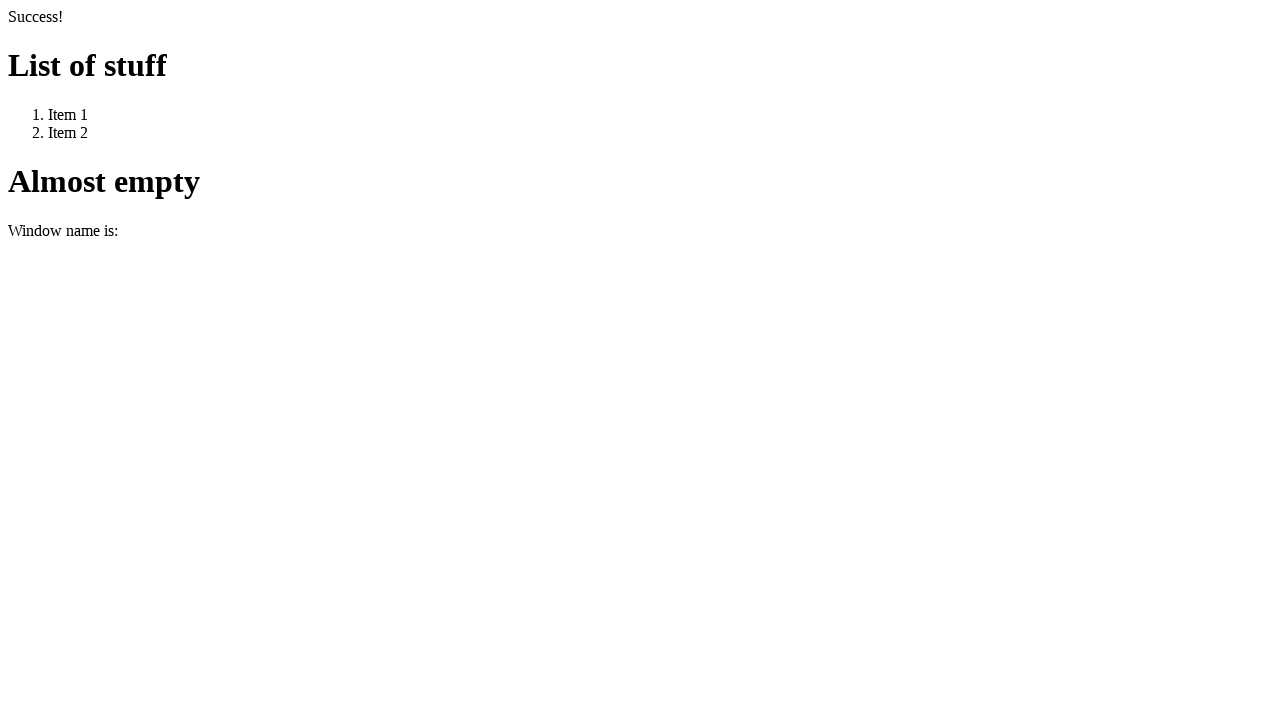

Success page loaded after image button click
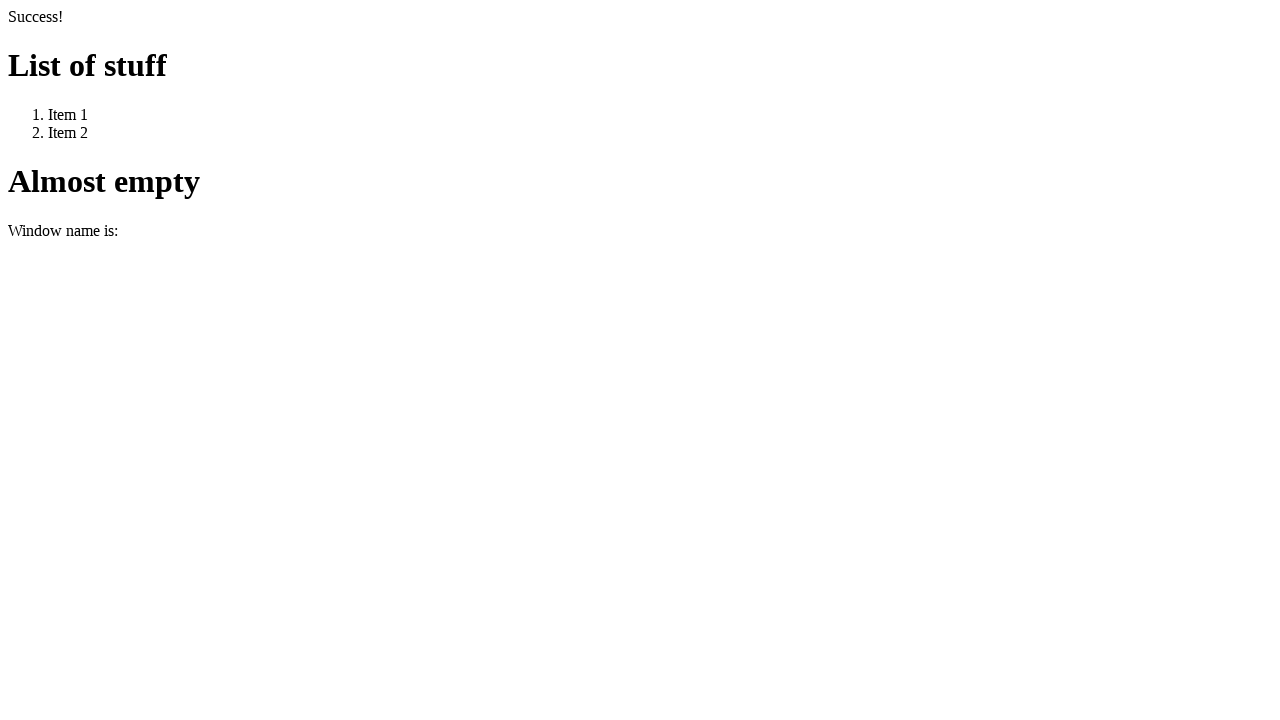

Navigated back to form page
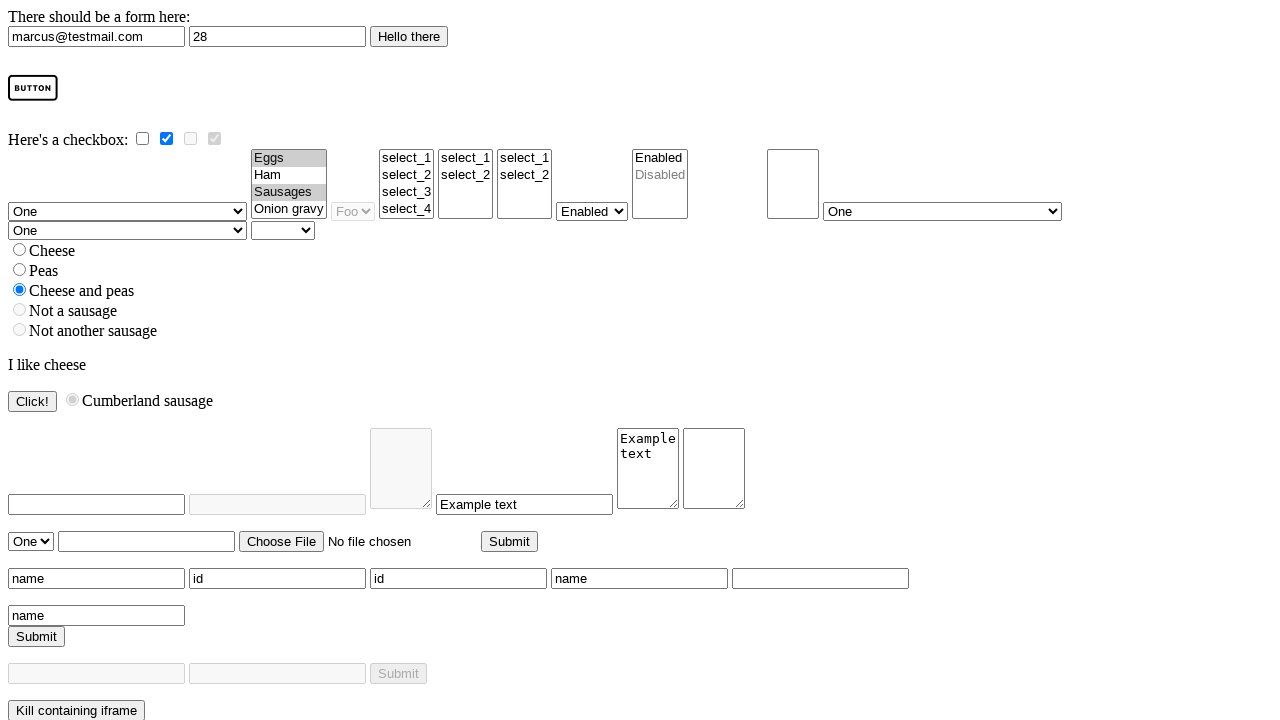

Toggled checkbox 'checky' from unchecked to checked at (142, 138) on #checky
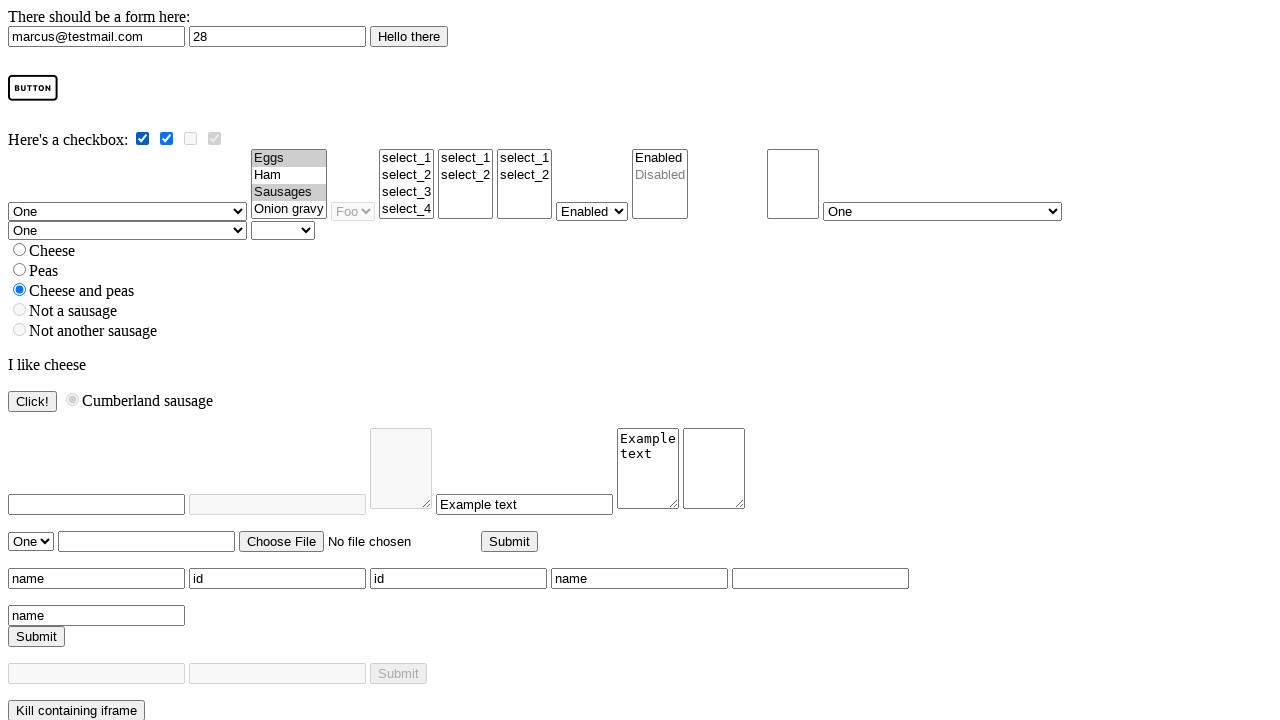

Toggled checkbox 'checkedchecky' from checked to unchecked at (166, 138) on #checkedchecky
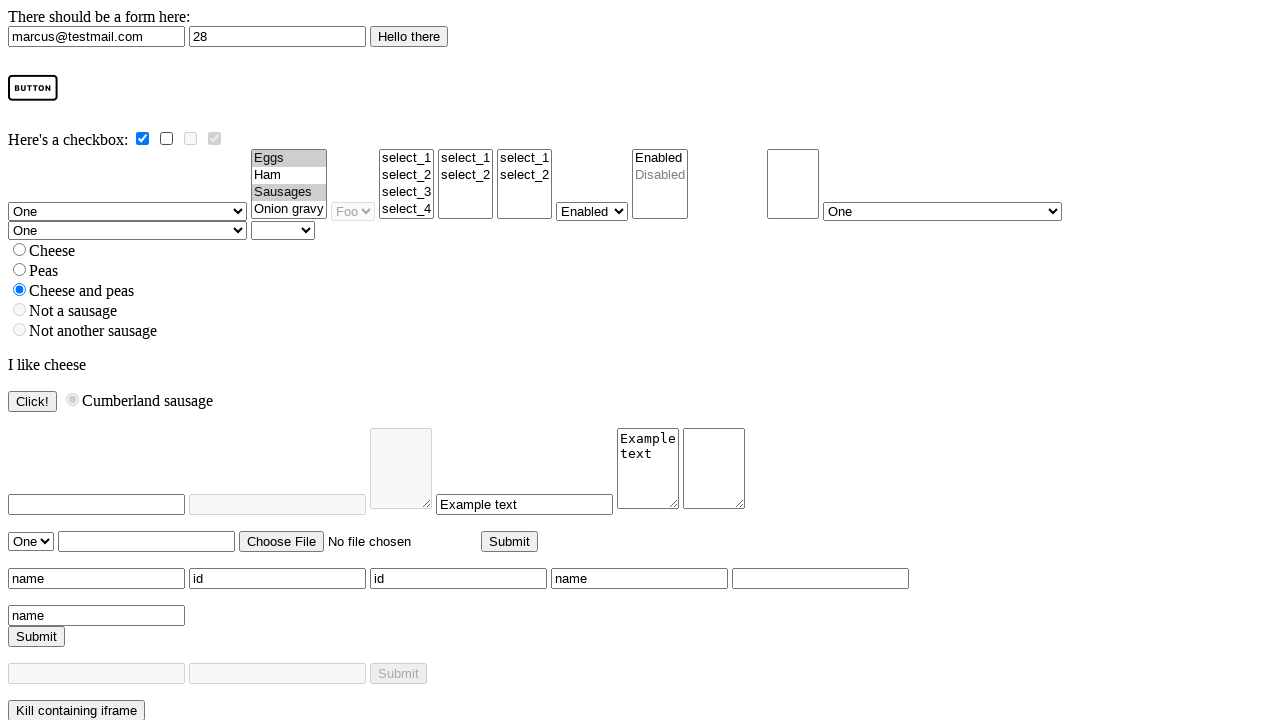

Selected third option in 'selectomatic' dropdown by index on select[name='selectomatic']
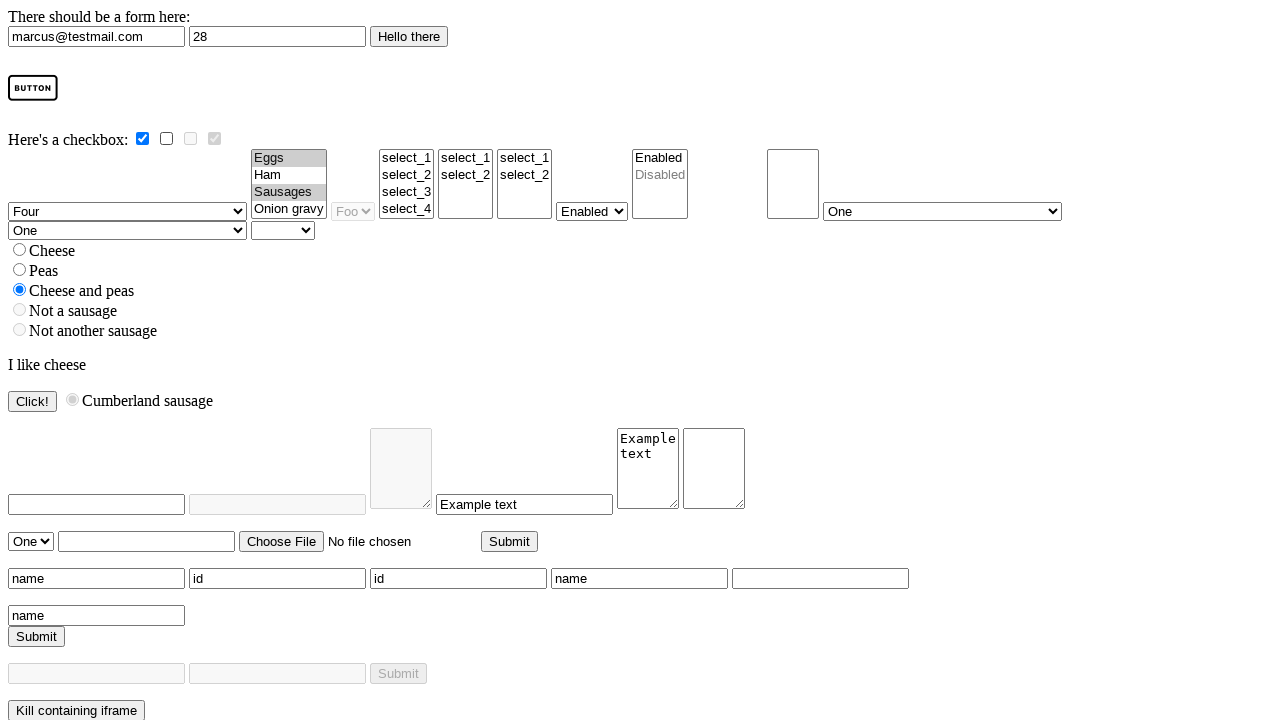

Selected 'two' value in 'selectomatic' dropdown on select[name='selectomatic']
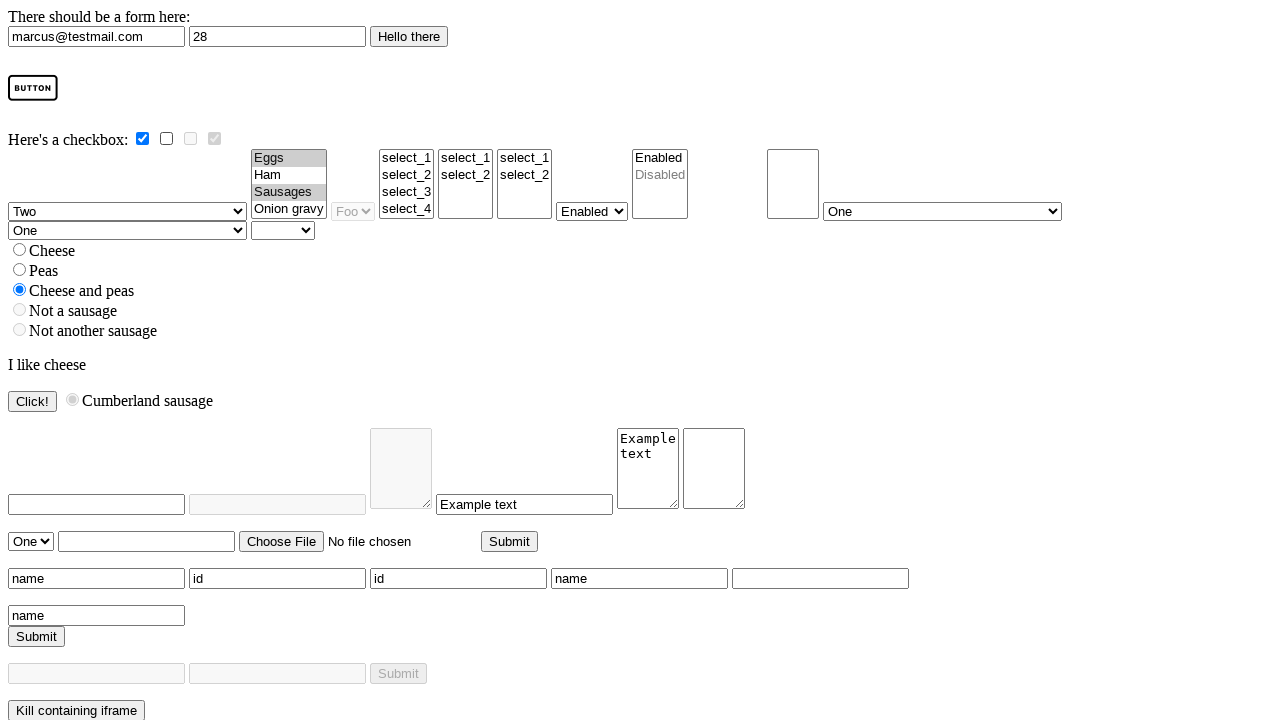

Selected first two items in 'multi' multi-select listbox on select[name='multi']
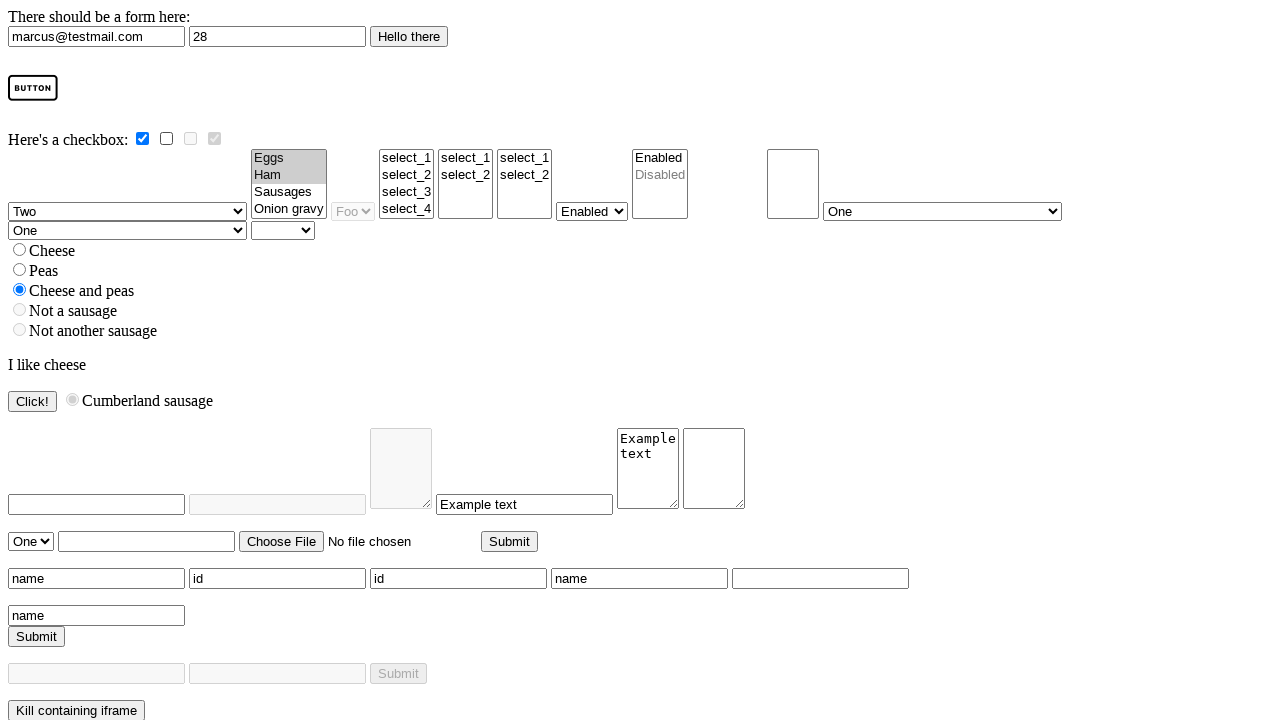

Selected first item in 'select_empty_multiple' multi-select on select[name='select_empty_multiple']
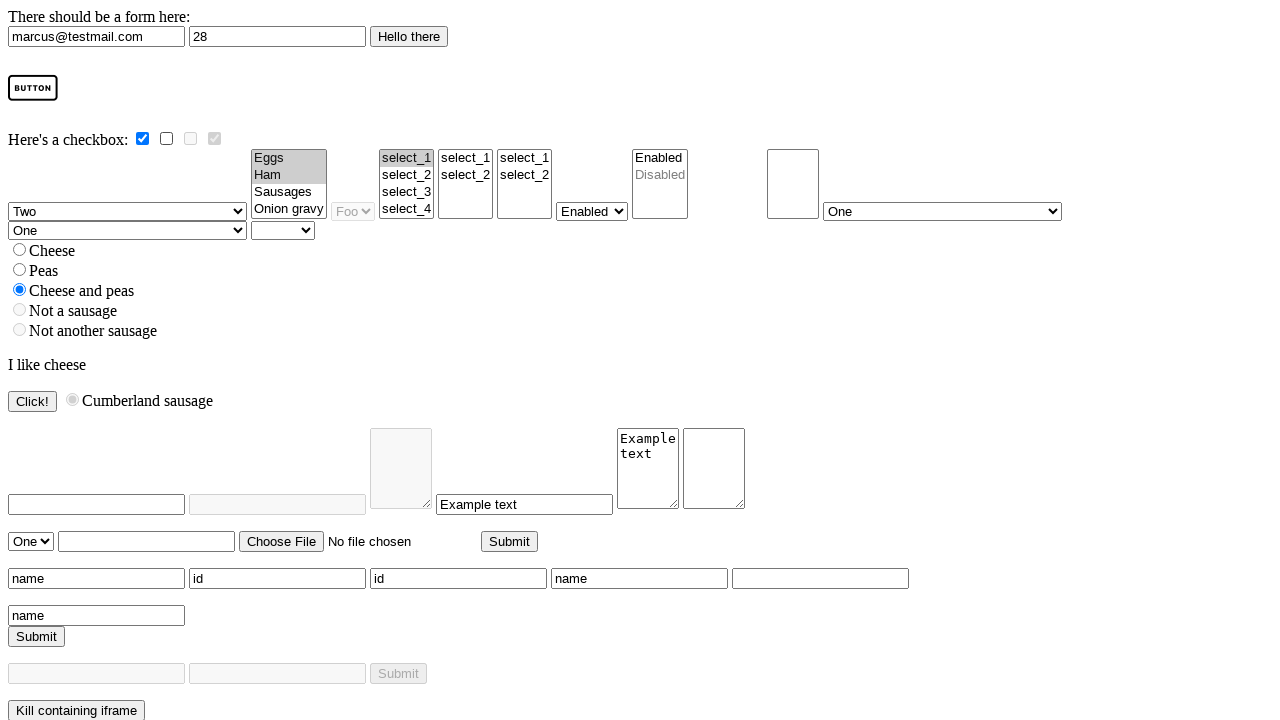

Selected first two items in 'multi_true' multi-select on select[name='multi_true']
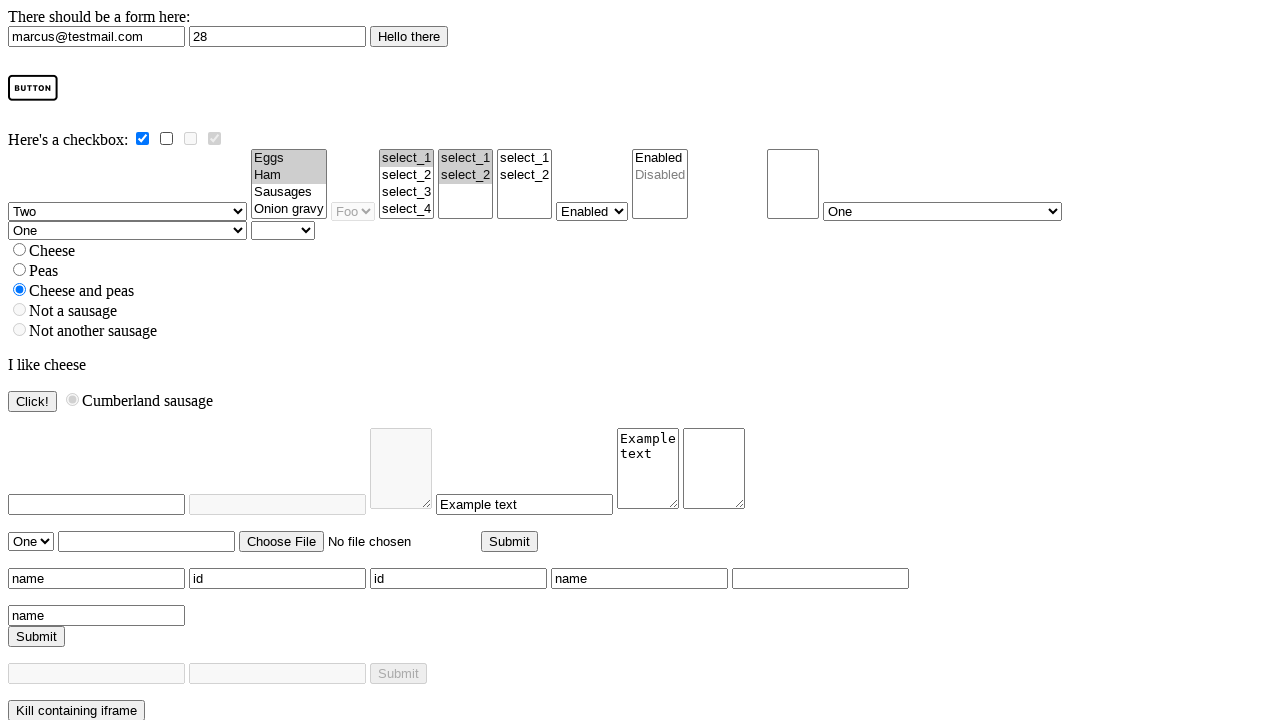

Selected first item in 'multi_false' multi-select on select[name='multi_false']
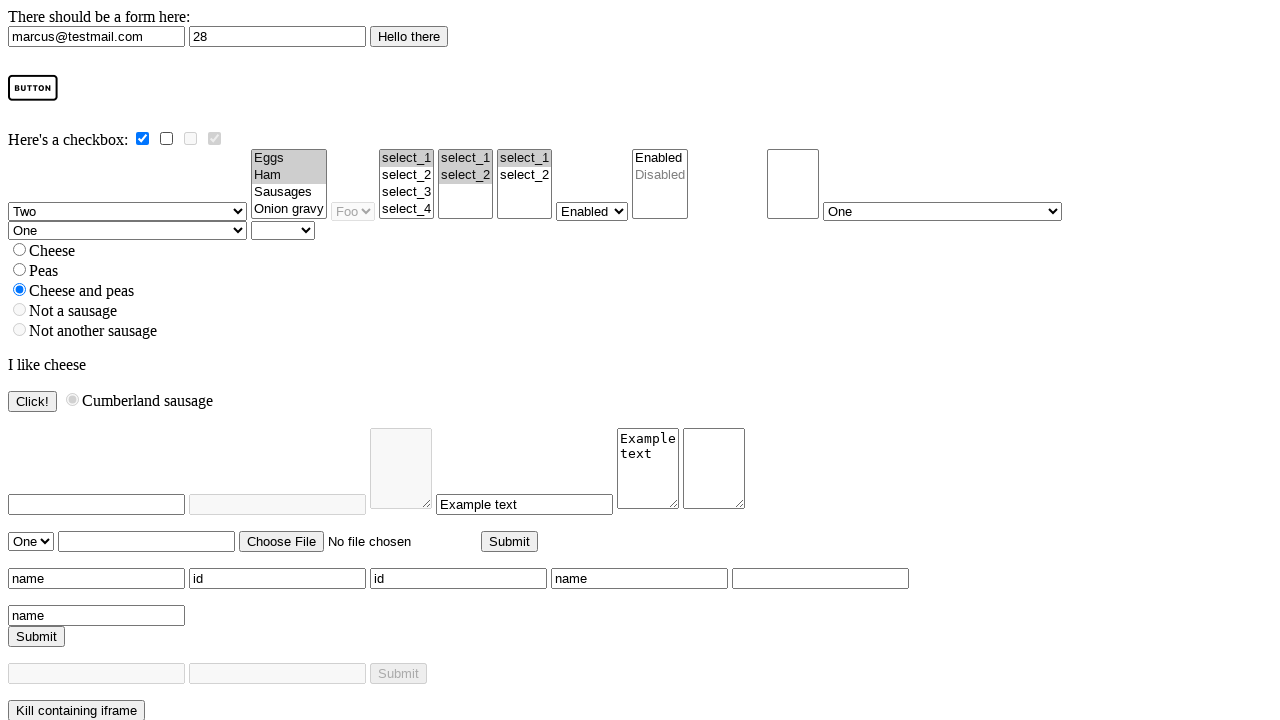

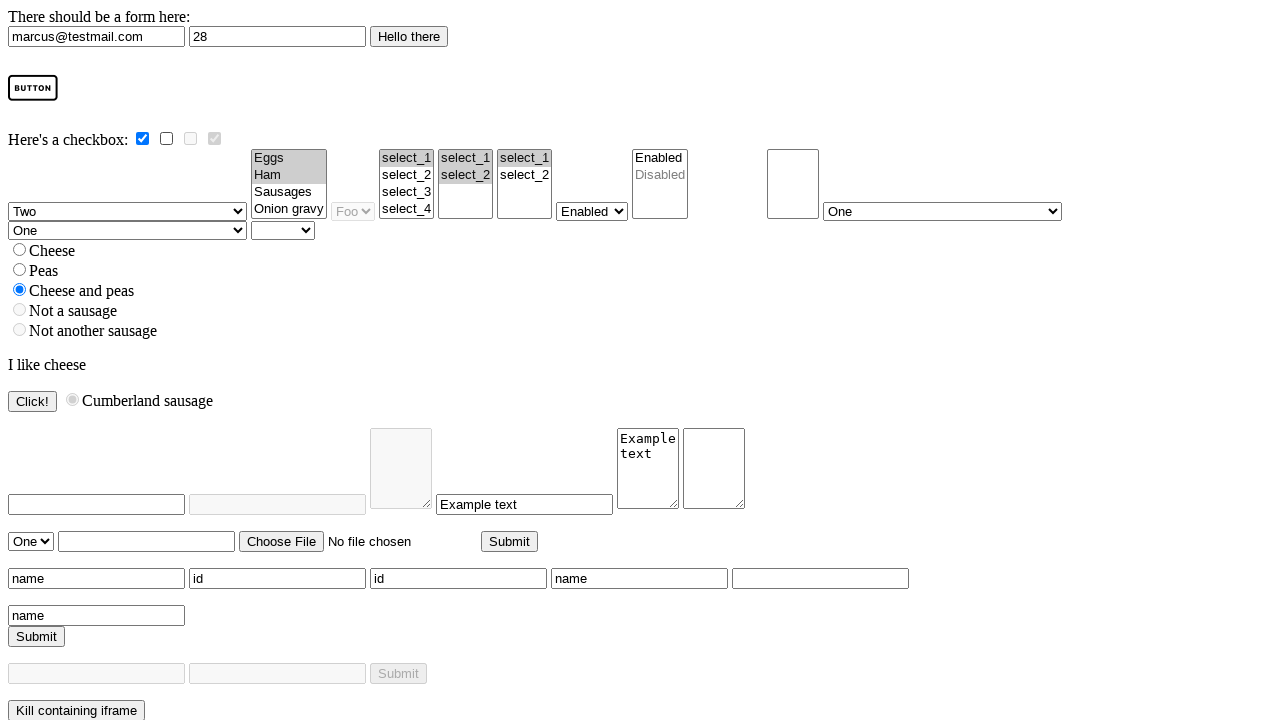